Tests basic browser navigation functionality by visiting Salesforce pages and using navigation controls (navigate to URL, refresh, back, forward).

Starting URL: https://www.salesforce.com/

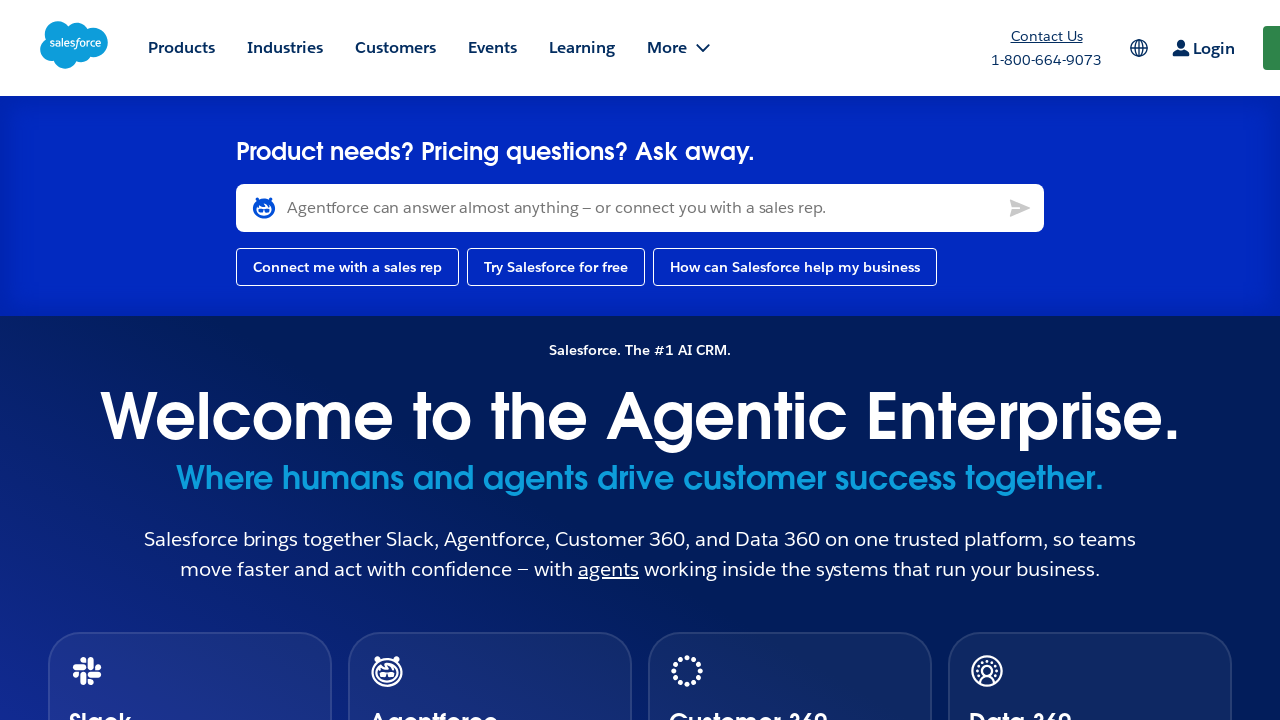

Navigated to Salesforce free trial signup form page
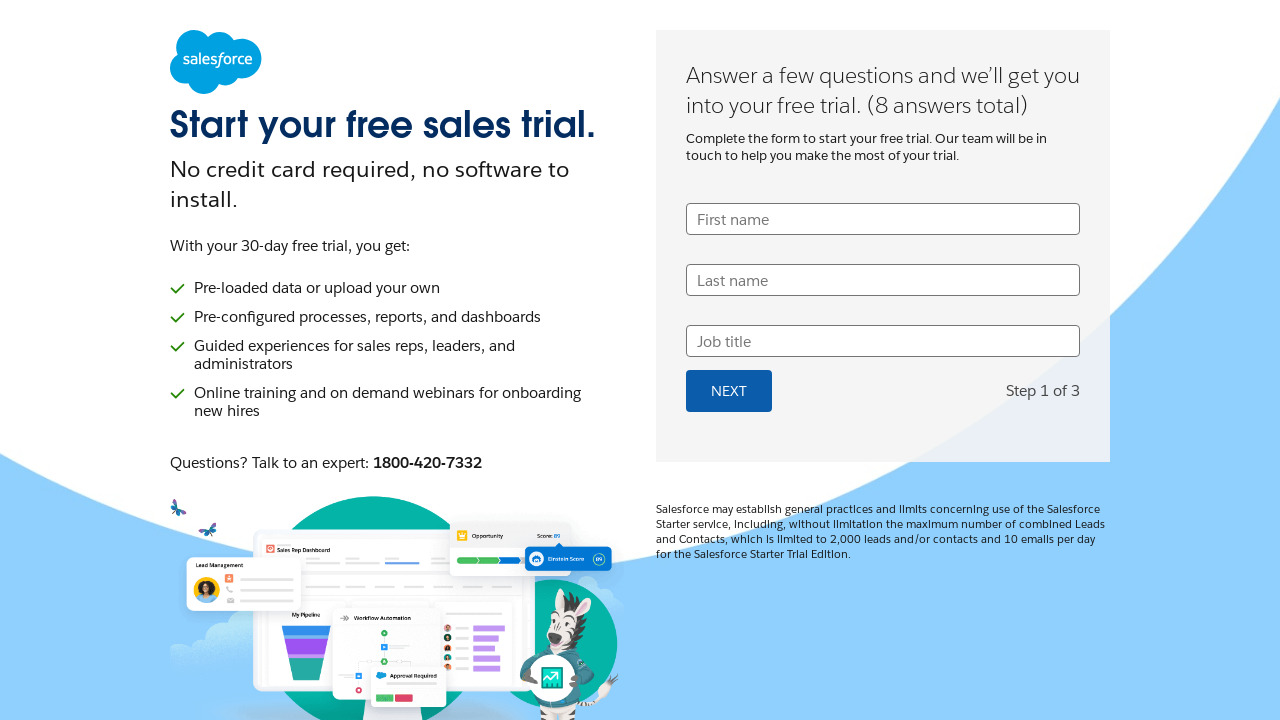

Refreshed the current page
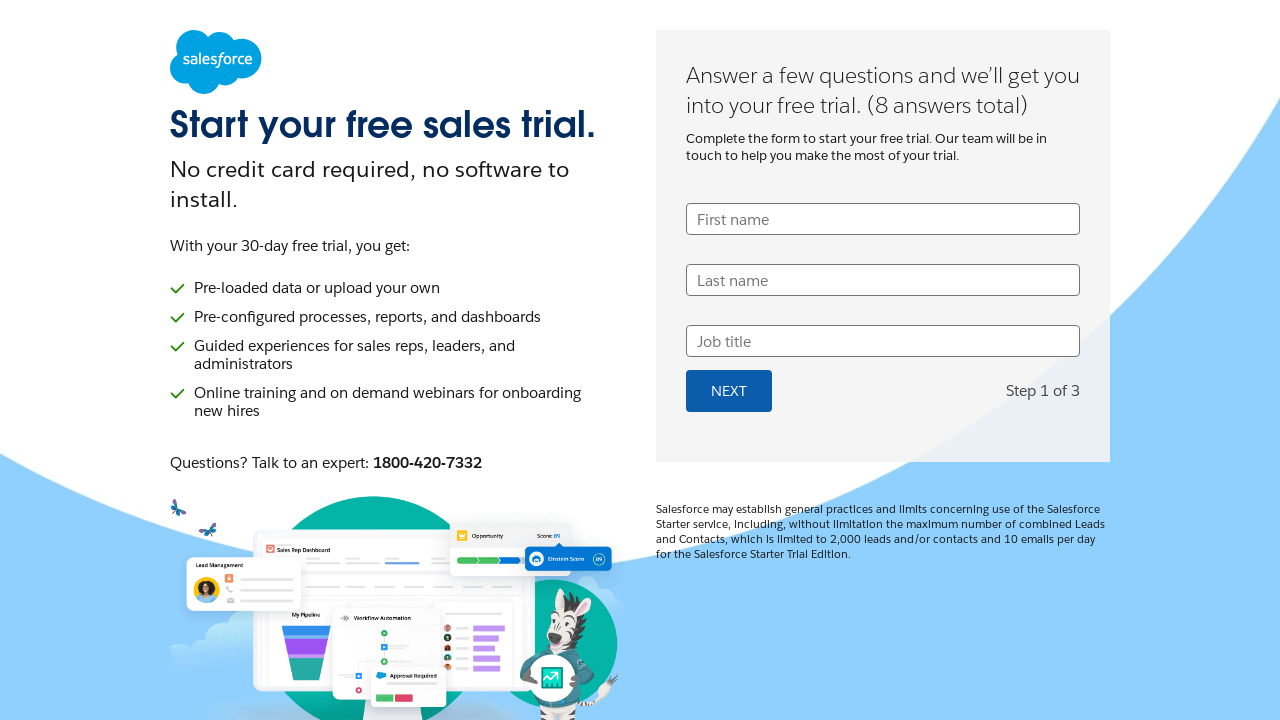

Navigated back in browser history
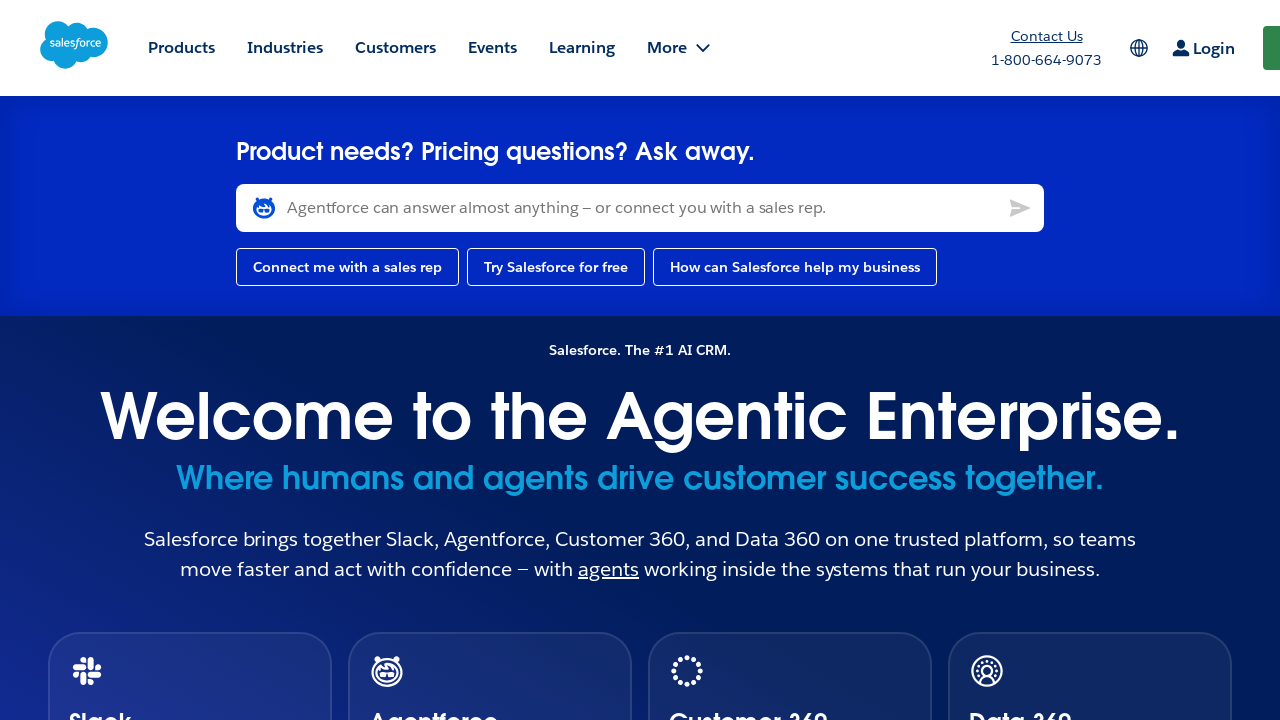

Navigated forward in browser history
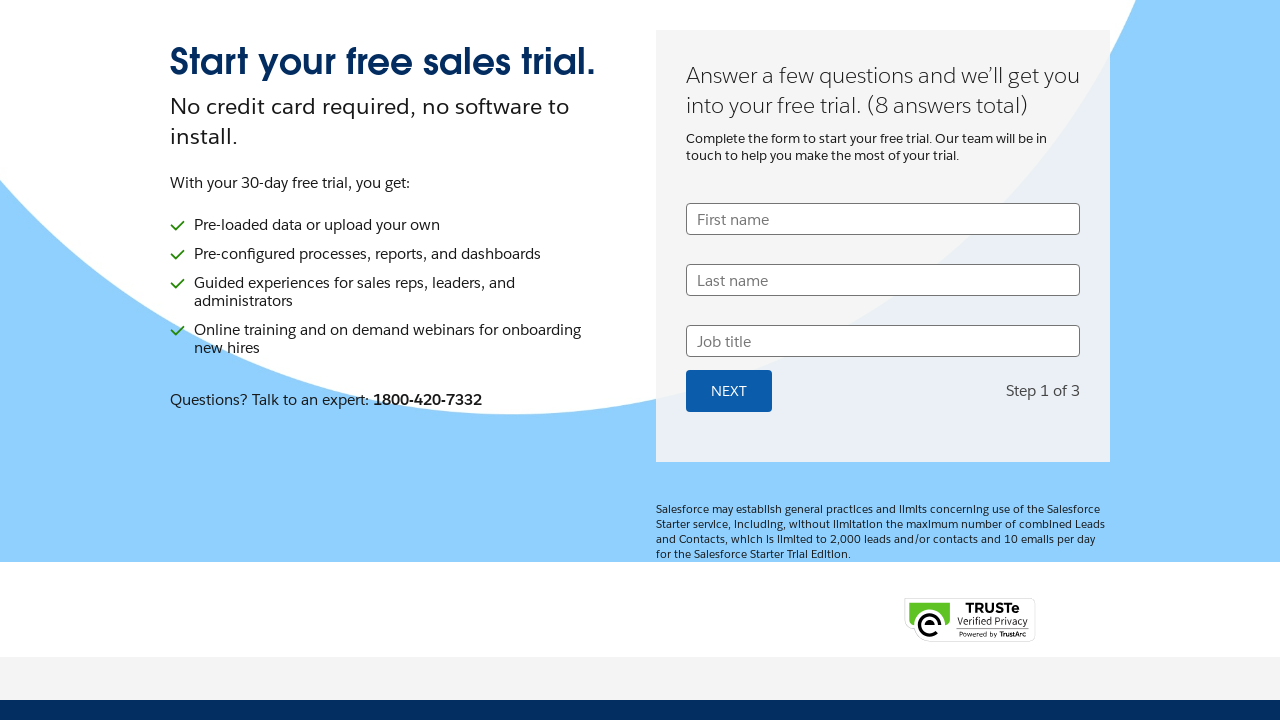

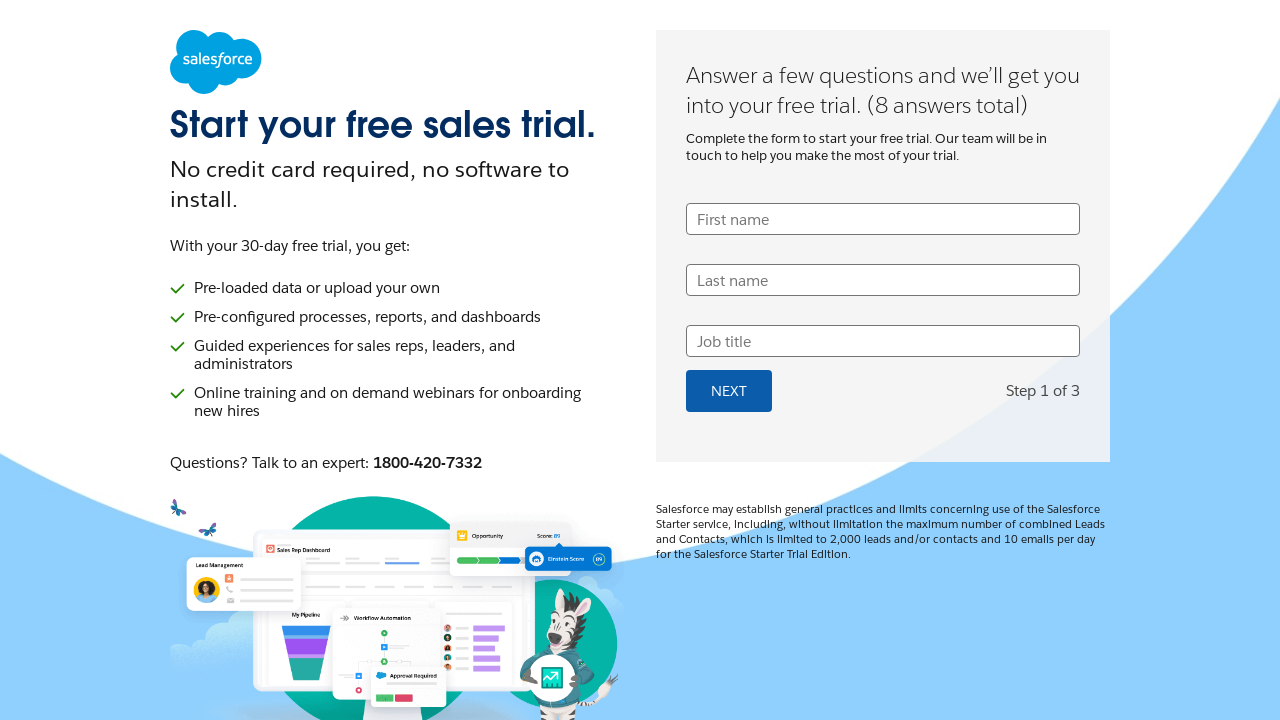